Tests a wait scenario by clicking a verify button and checking for a success message

Starting URL: http://suninjuly.github.io/wait1.html

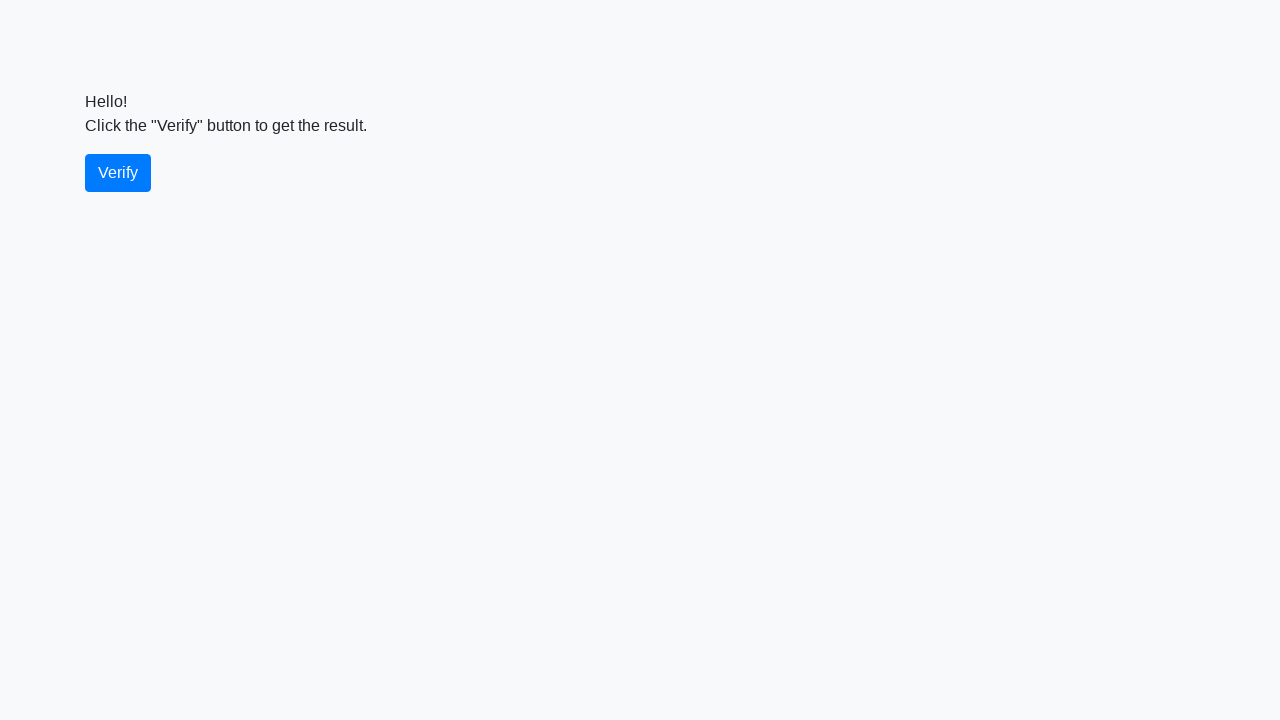

Clicked the verify button at (118, 173) on #verify
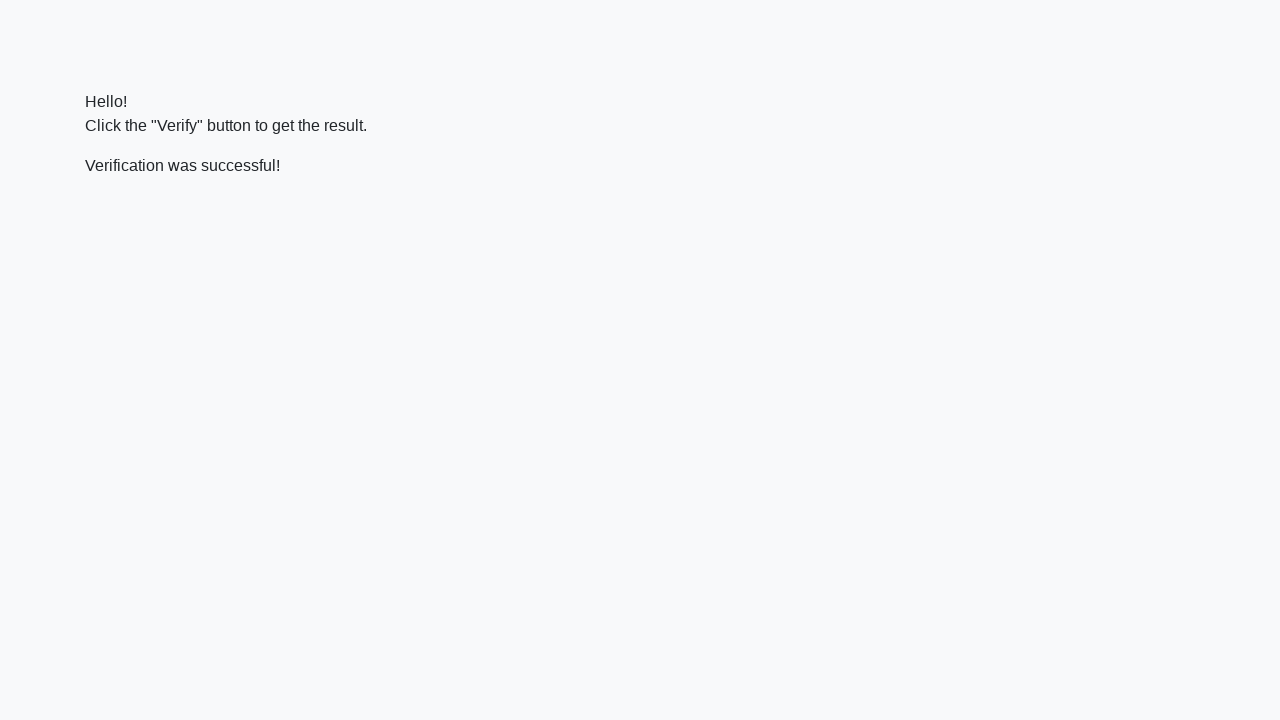

Success message appeared and is visible
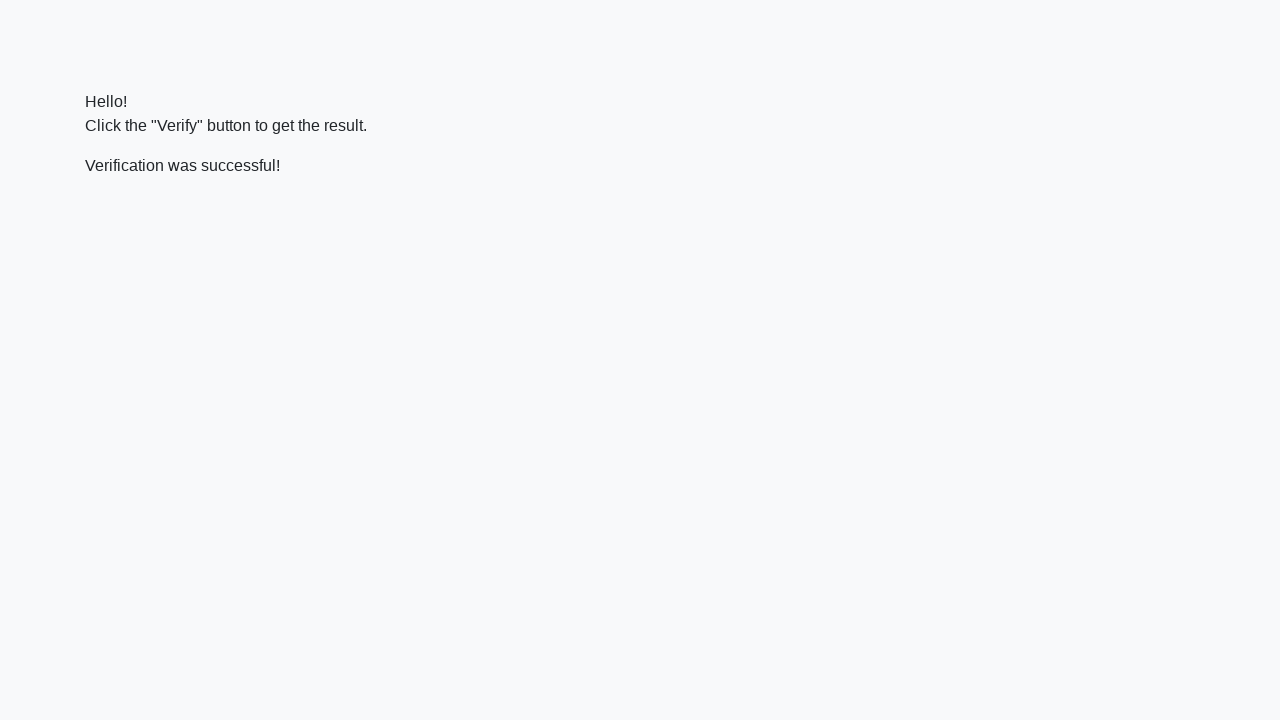

Verified that success message contains 'successful'
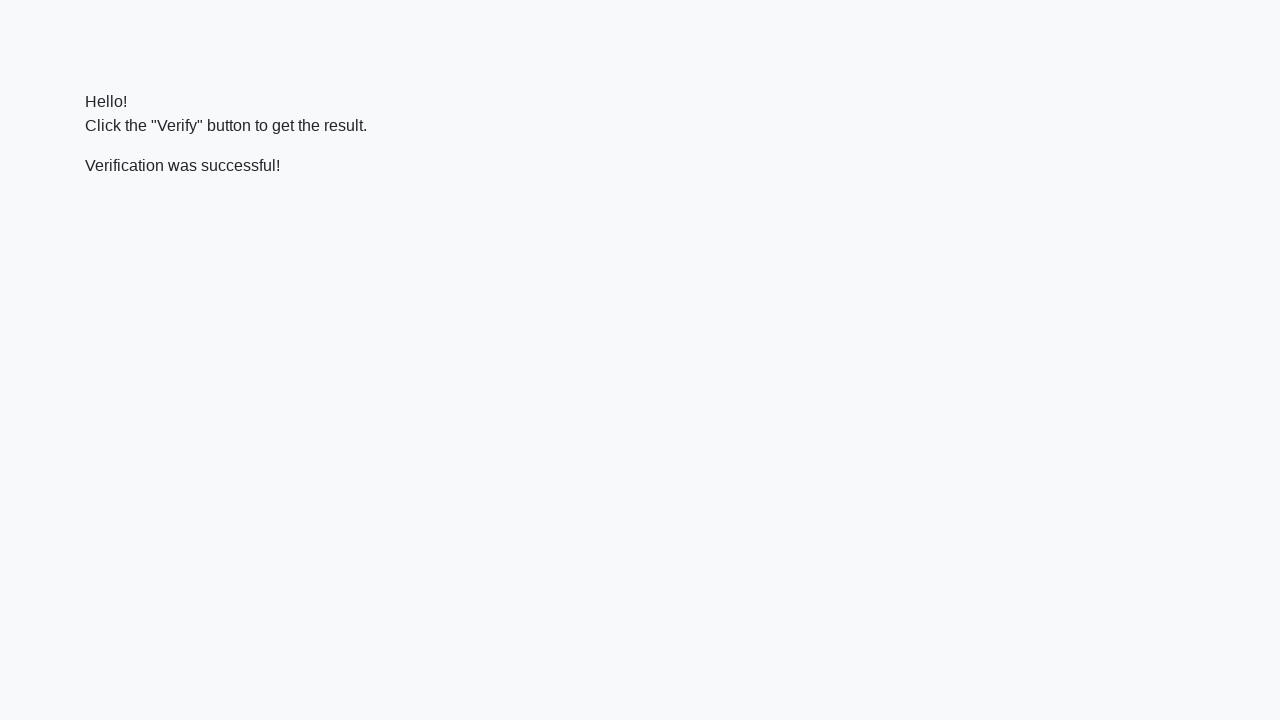

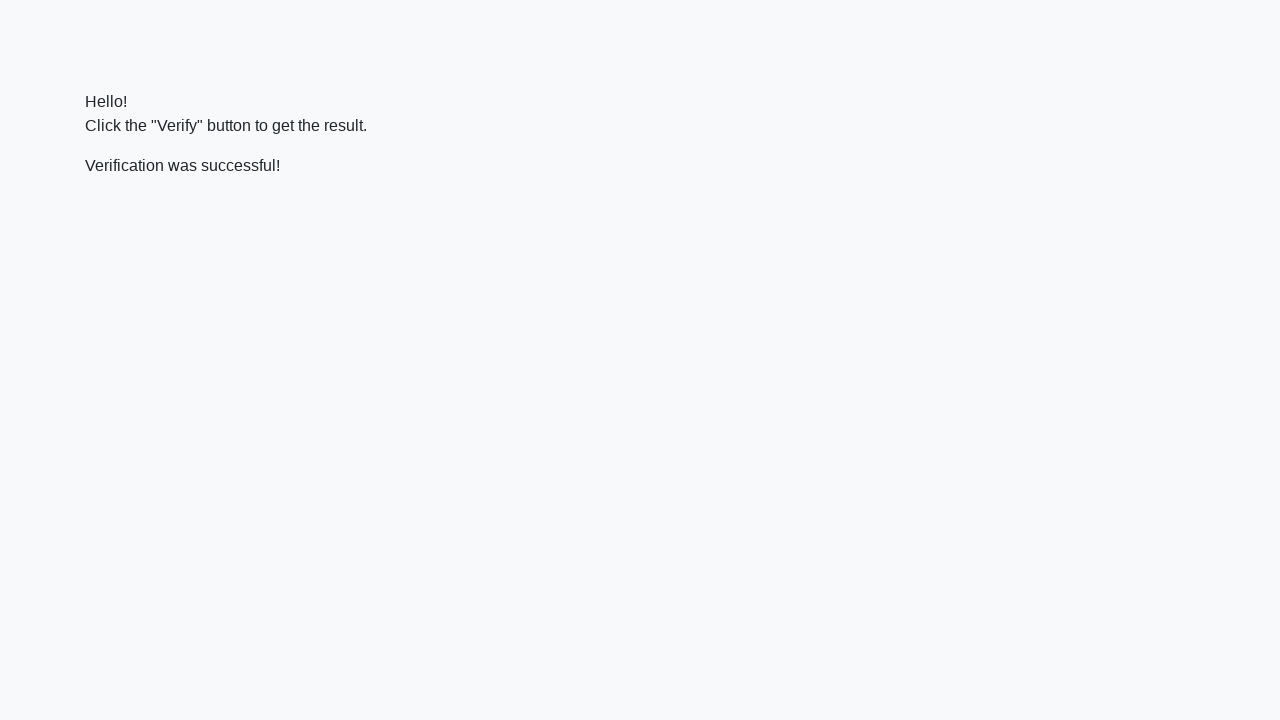